Tests hover functionality on a practice automation website by navigating to the hover page and hovering over a specific element to trigger hover effects.

Starting URL: https://practice-automation.com/

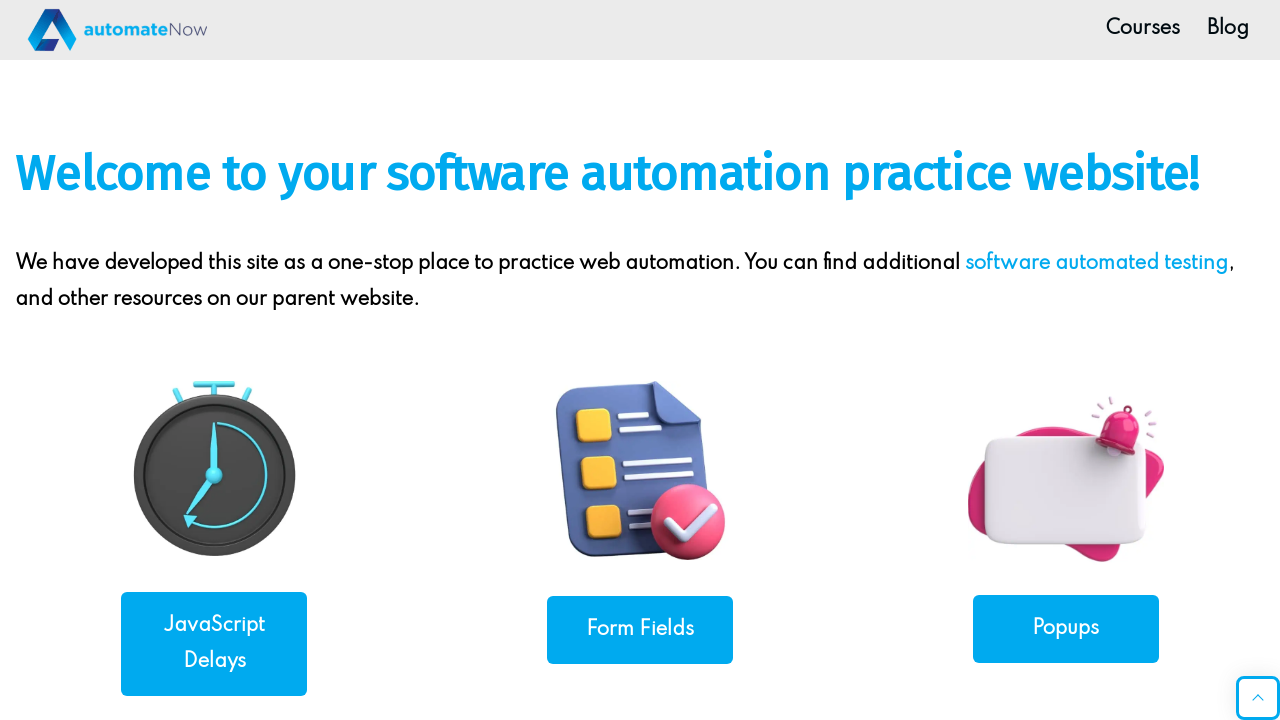

Verified page title contains 'Practice'
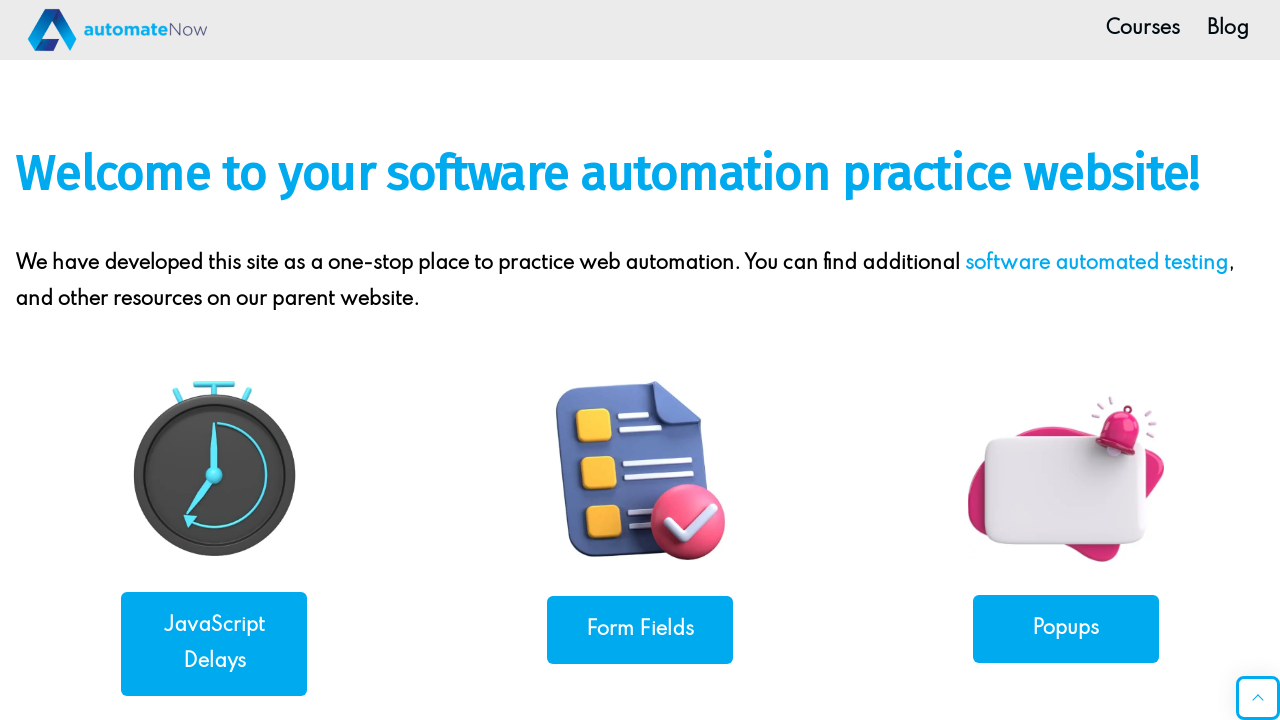

Clicked on the Hover navigation link at (1066, 360) on xpath=//a[normalize-space()='Hover']
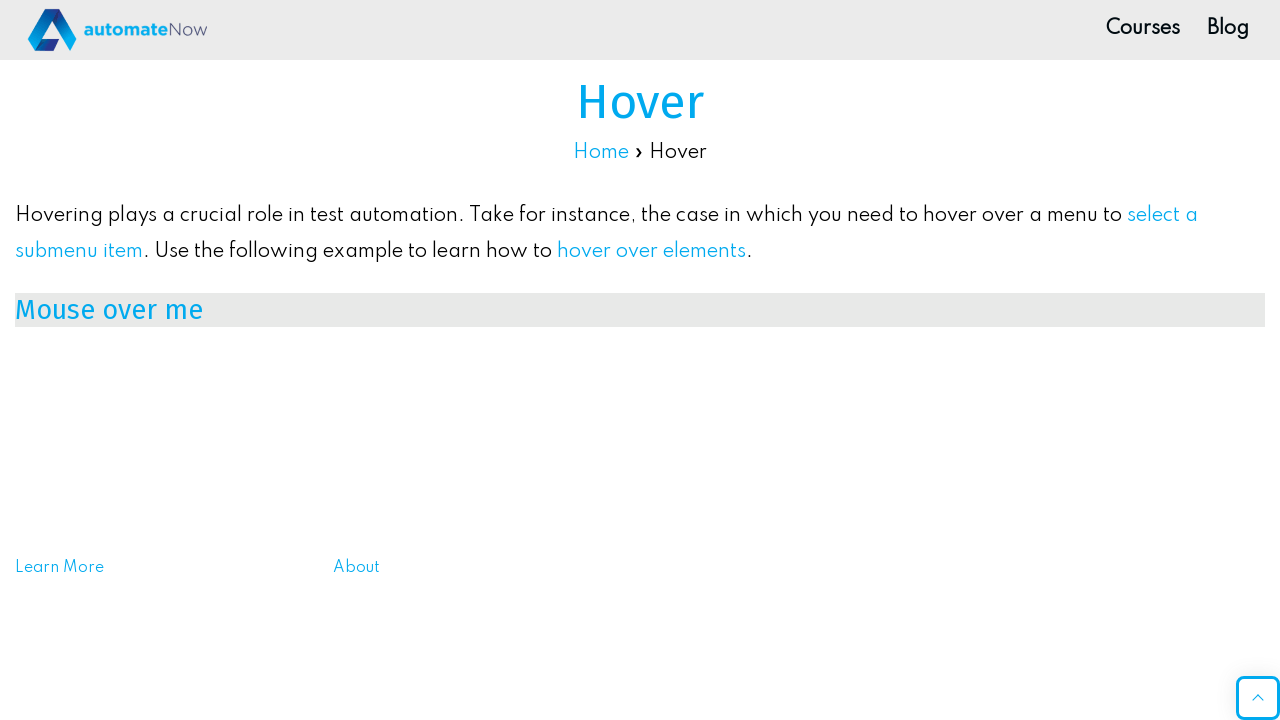

Waited for hover element #mouse_over to load
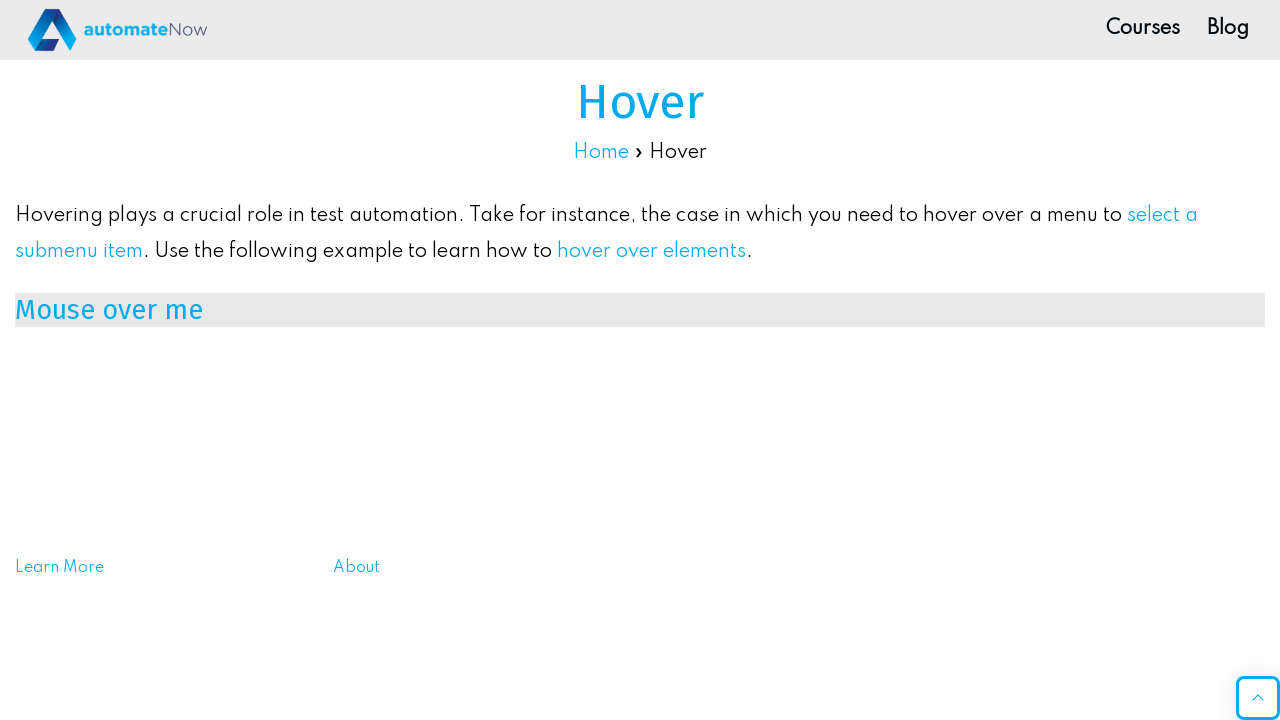

Hovered over the #mouse_over element to trigger hover effects at (640, 310) on #mouse_over
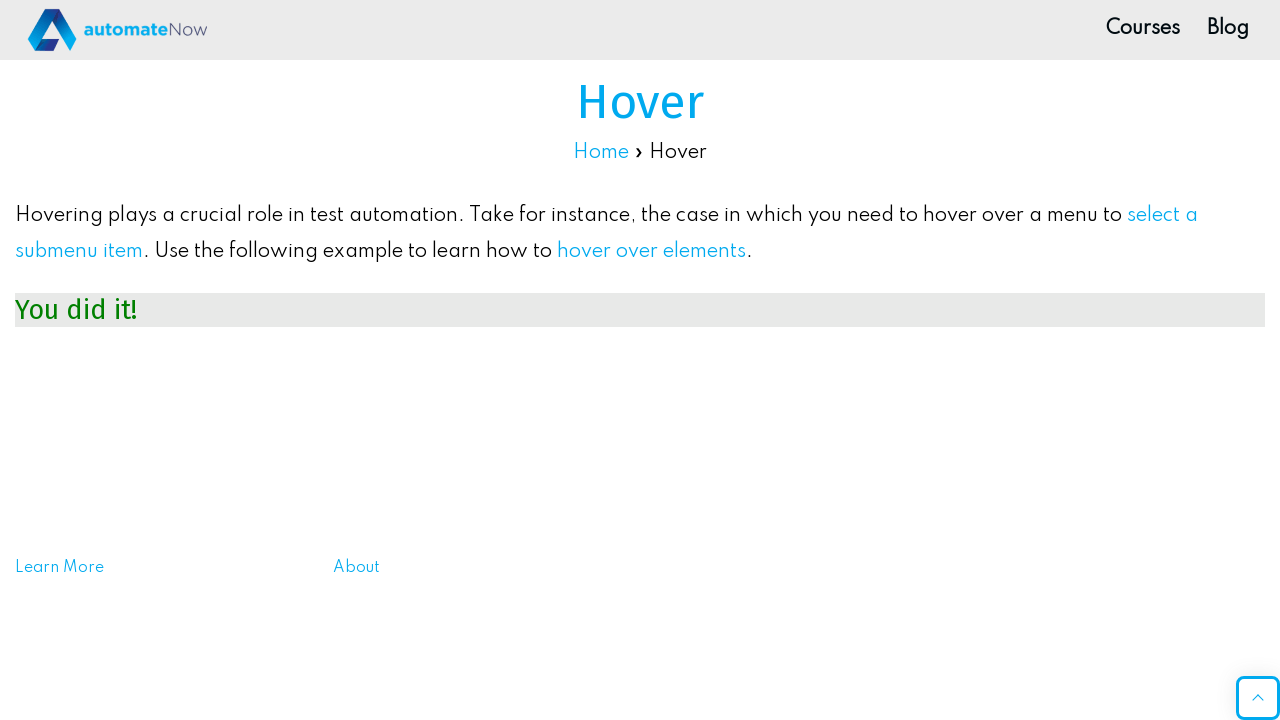

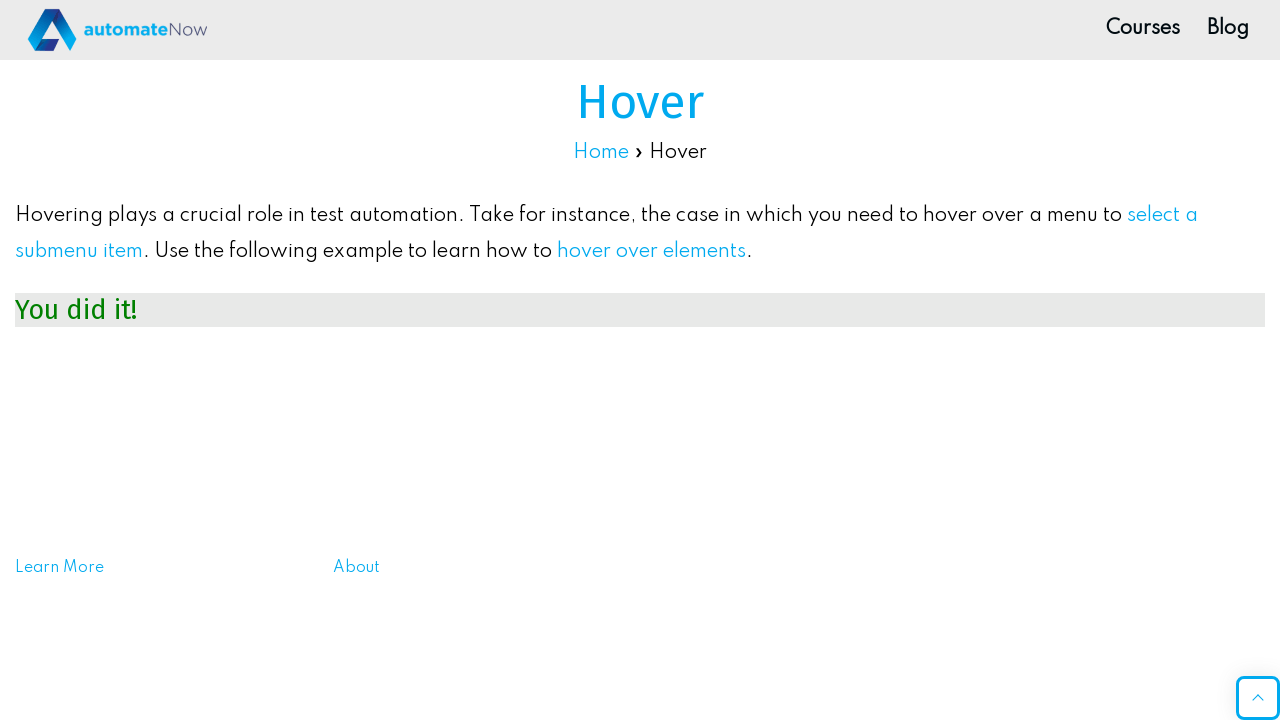